Tests login form validation by submitting with only a password (no username) and verifies the appropriate error message is displayed

Starting URL: https://www.saucedemo.com/

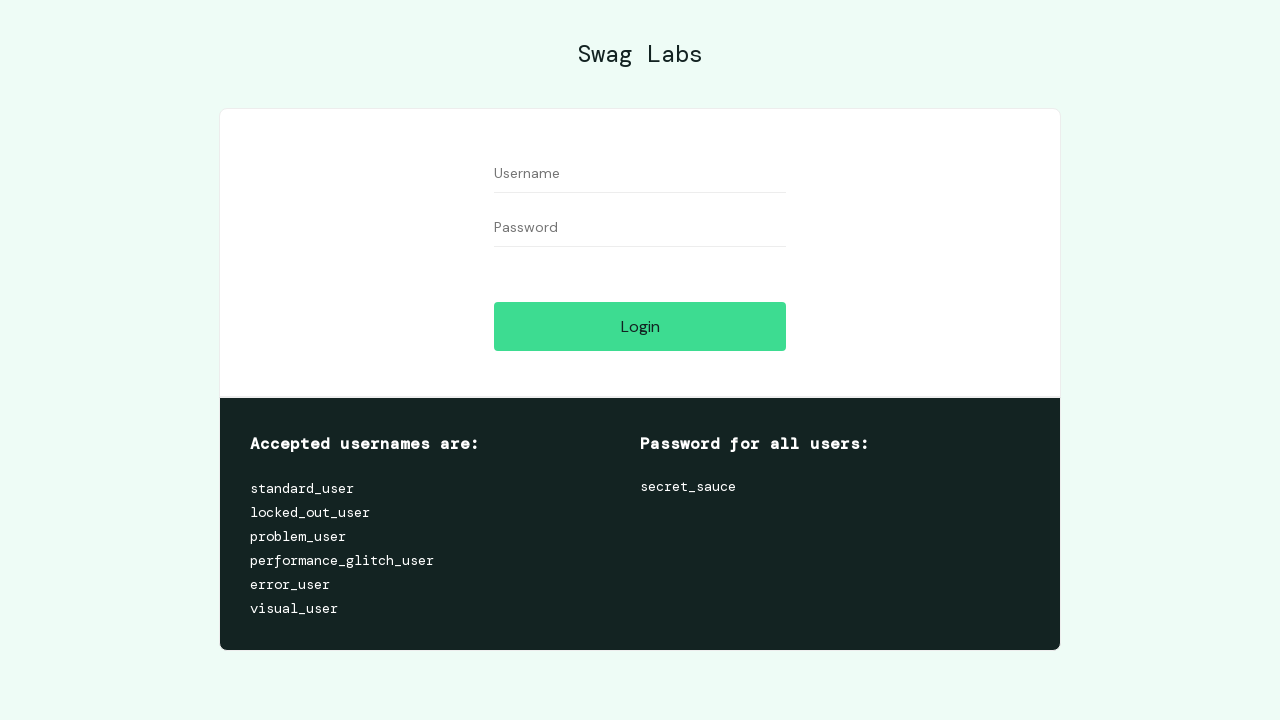

Navigated to Sauce Demo login page
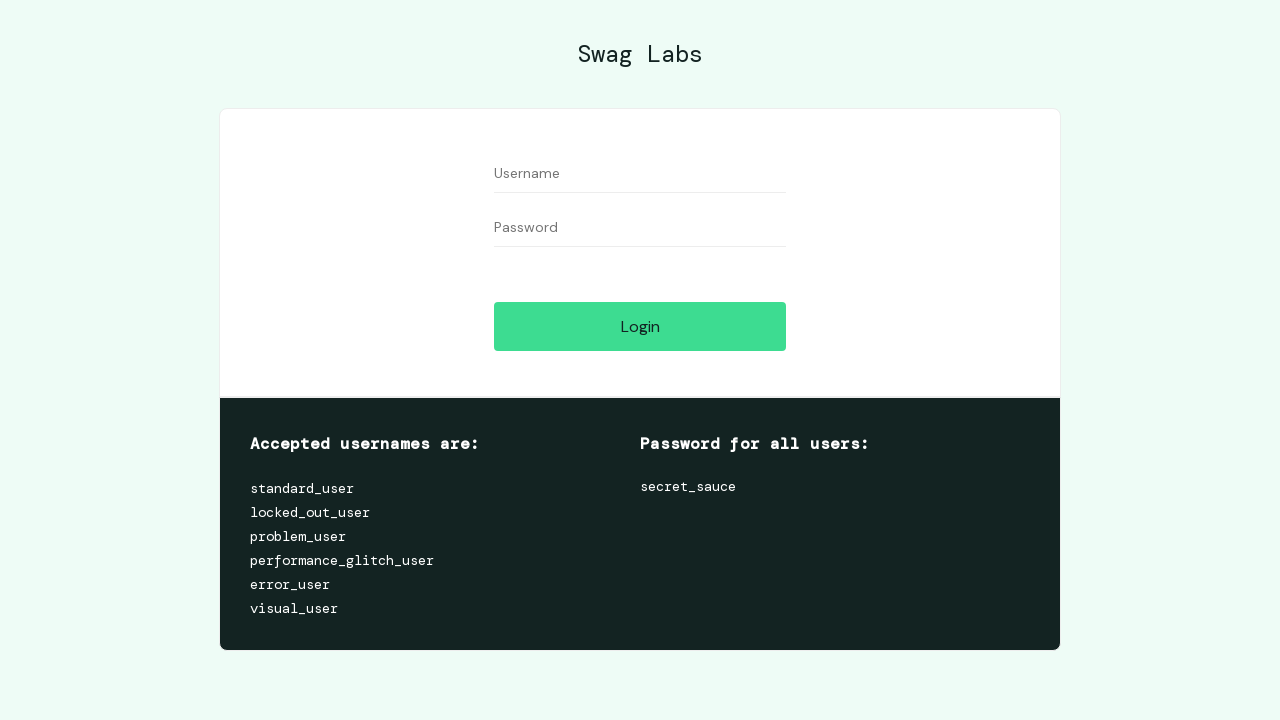

Filled password field with 'secret_sauce' (username left empty) on #password
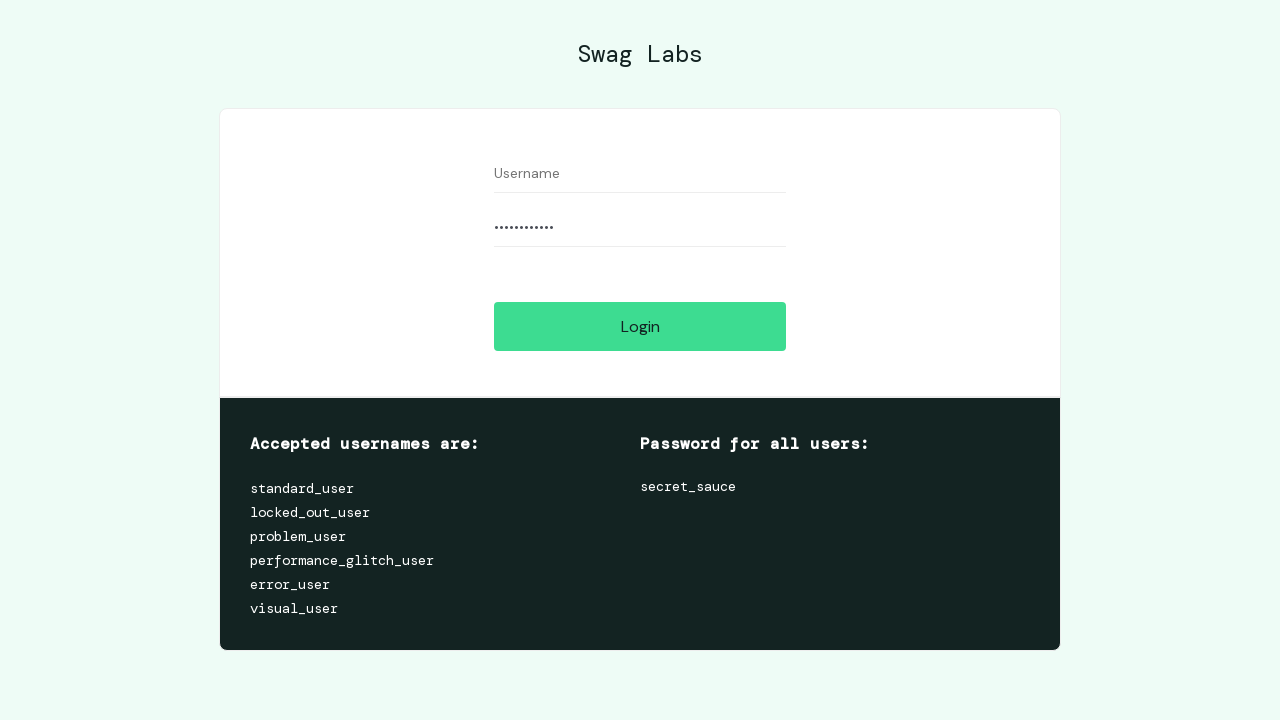

Clicked login button without username at (640, 326) on [name='login-button']
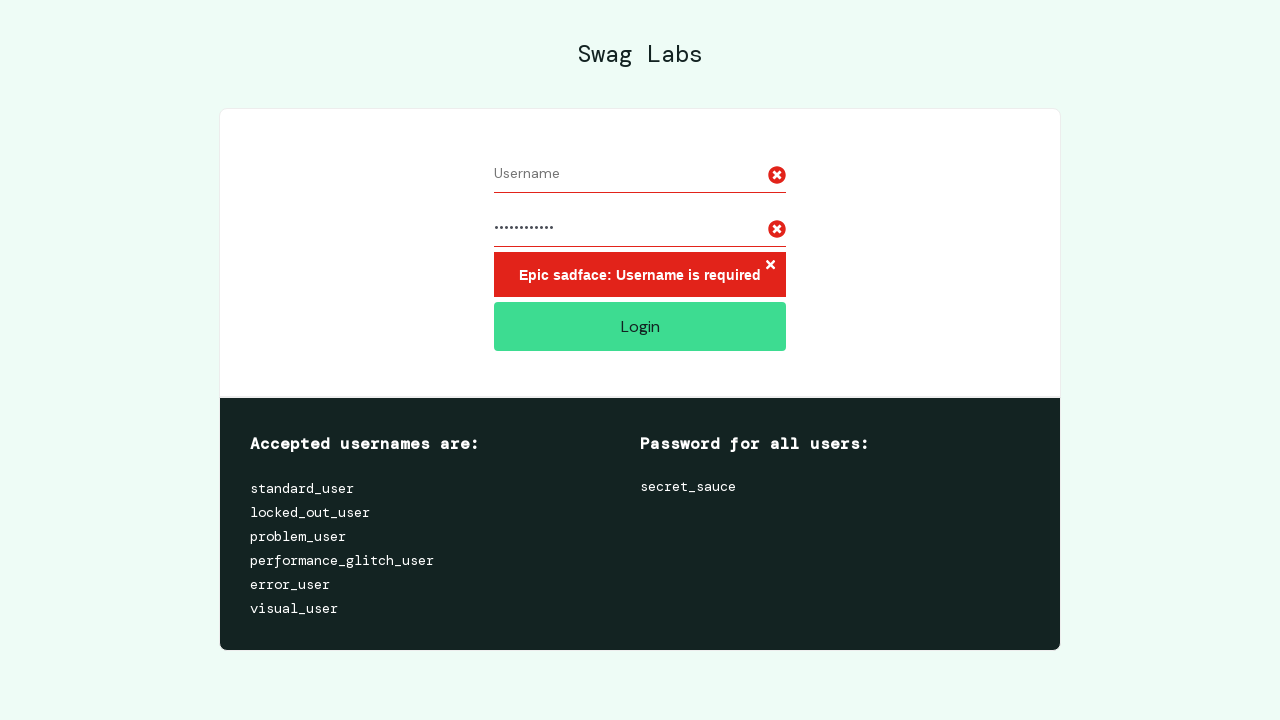

Error message appeared on login form
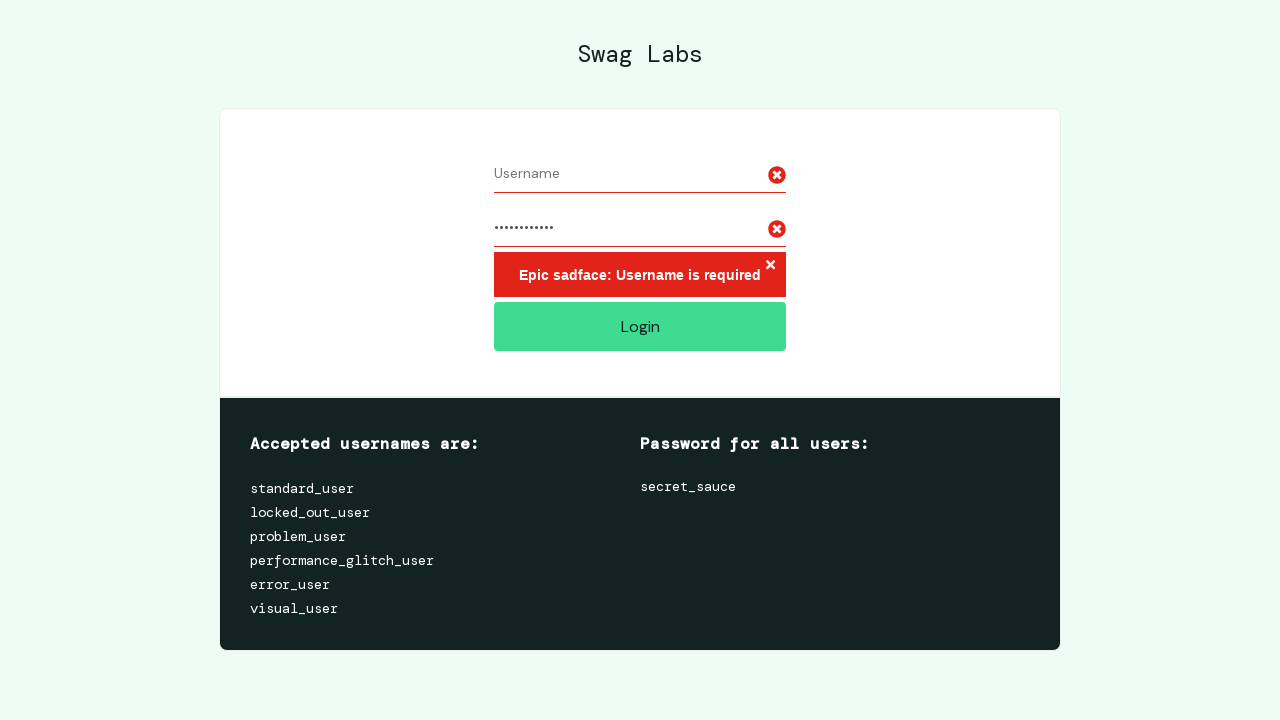

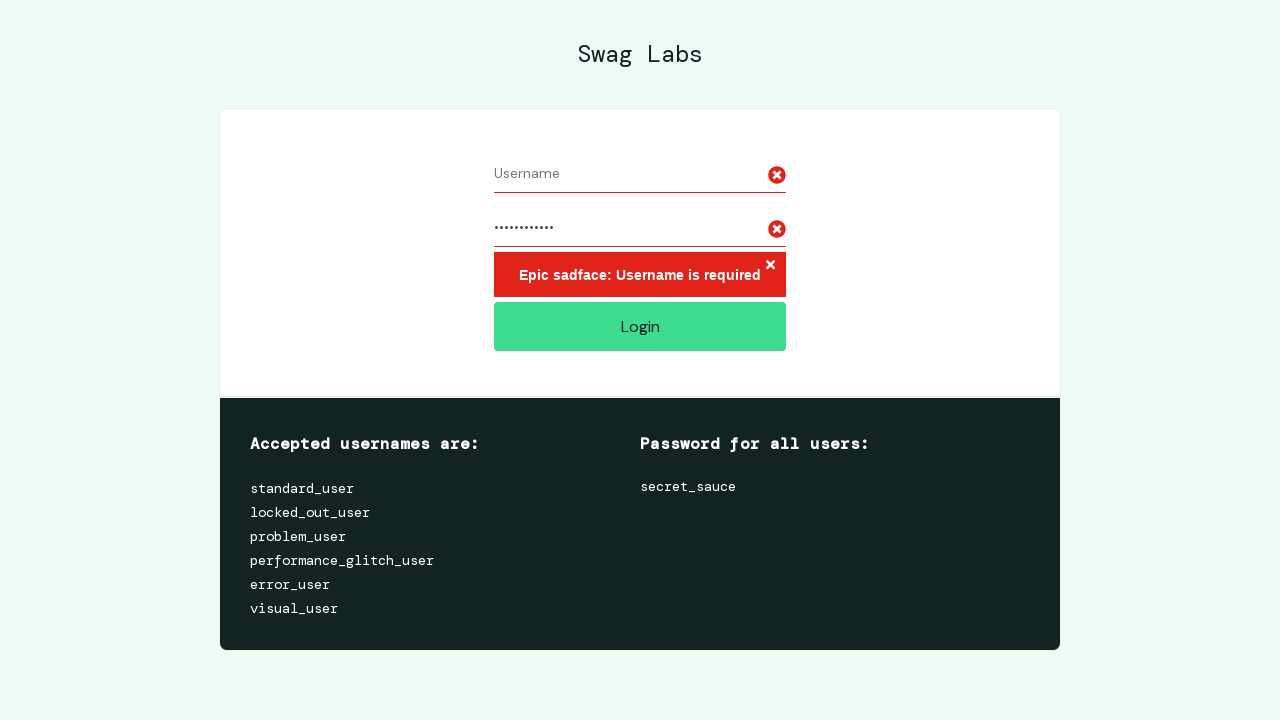